Tests basic browser navigation by opening a blog page and maximizing the browser window, then verifying the page loads successfully.

Starting URL: http://omayo.blogspot.com/

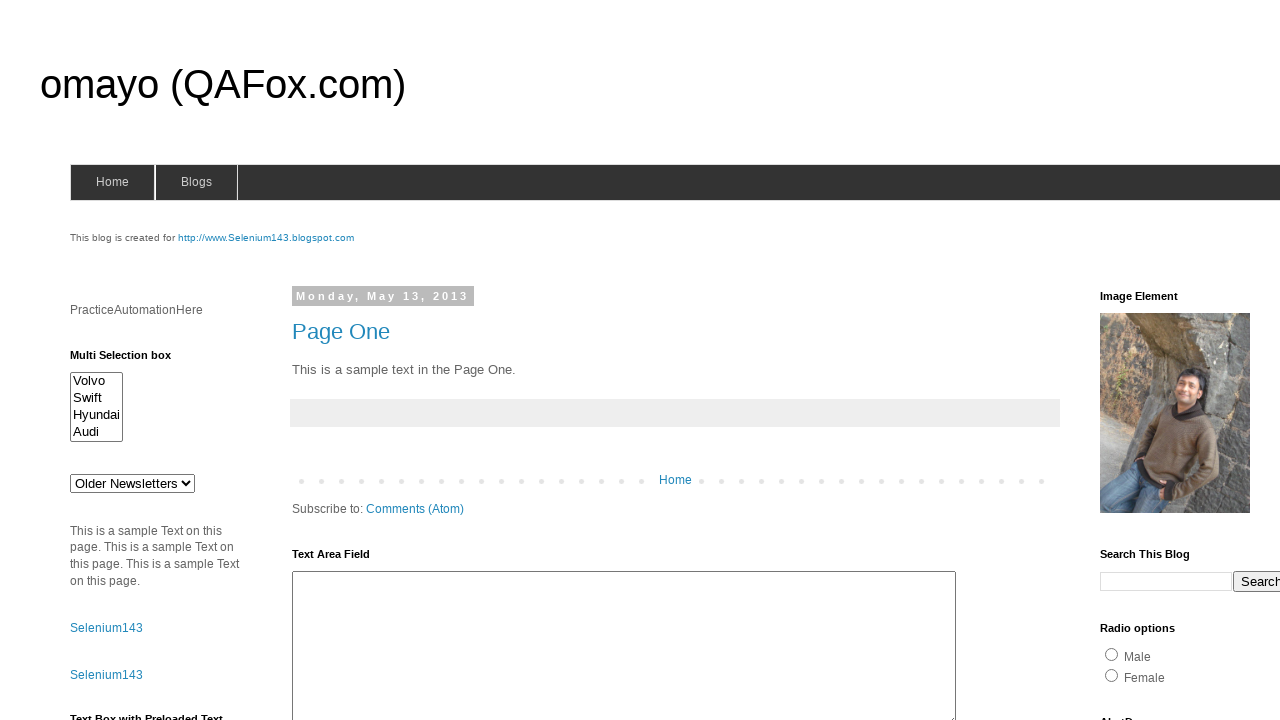

Set browser window to 1920x1080
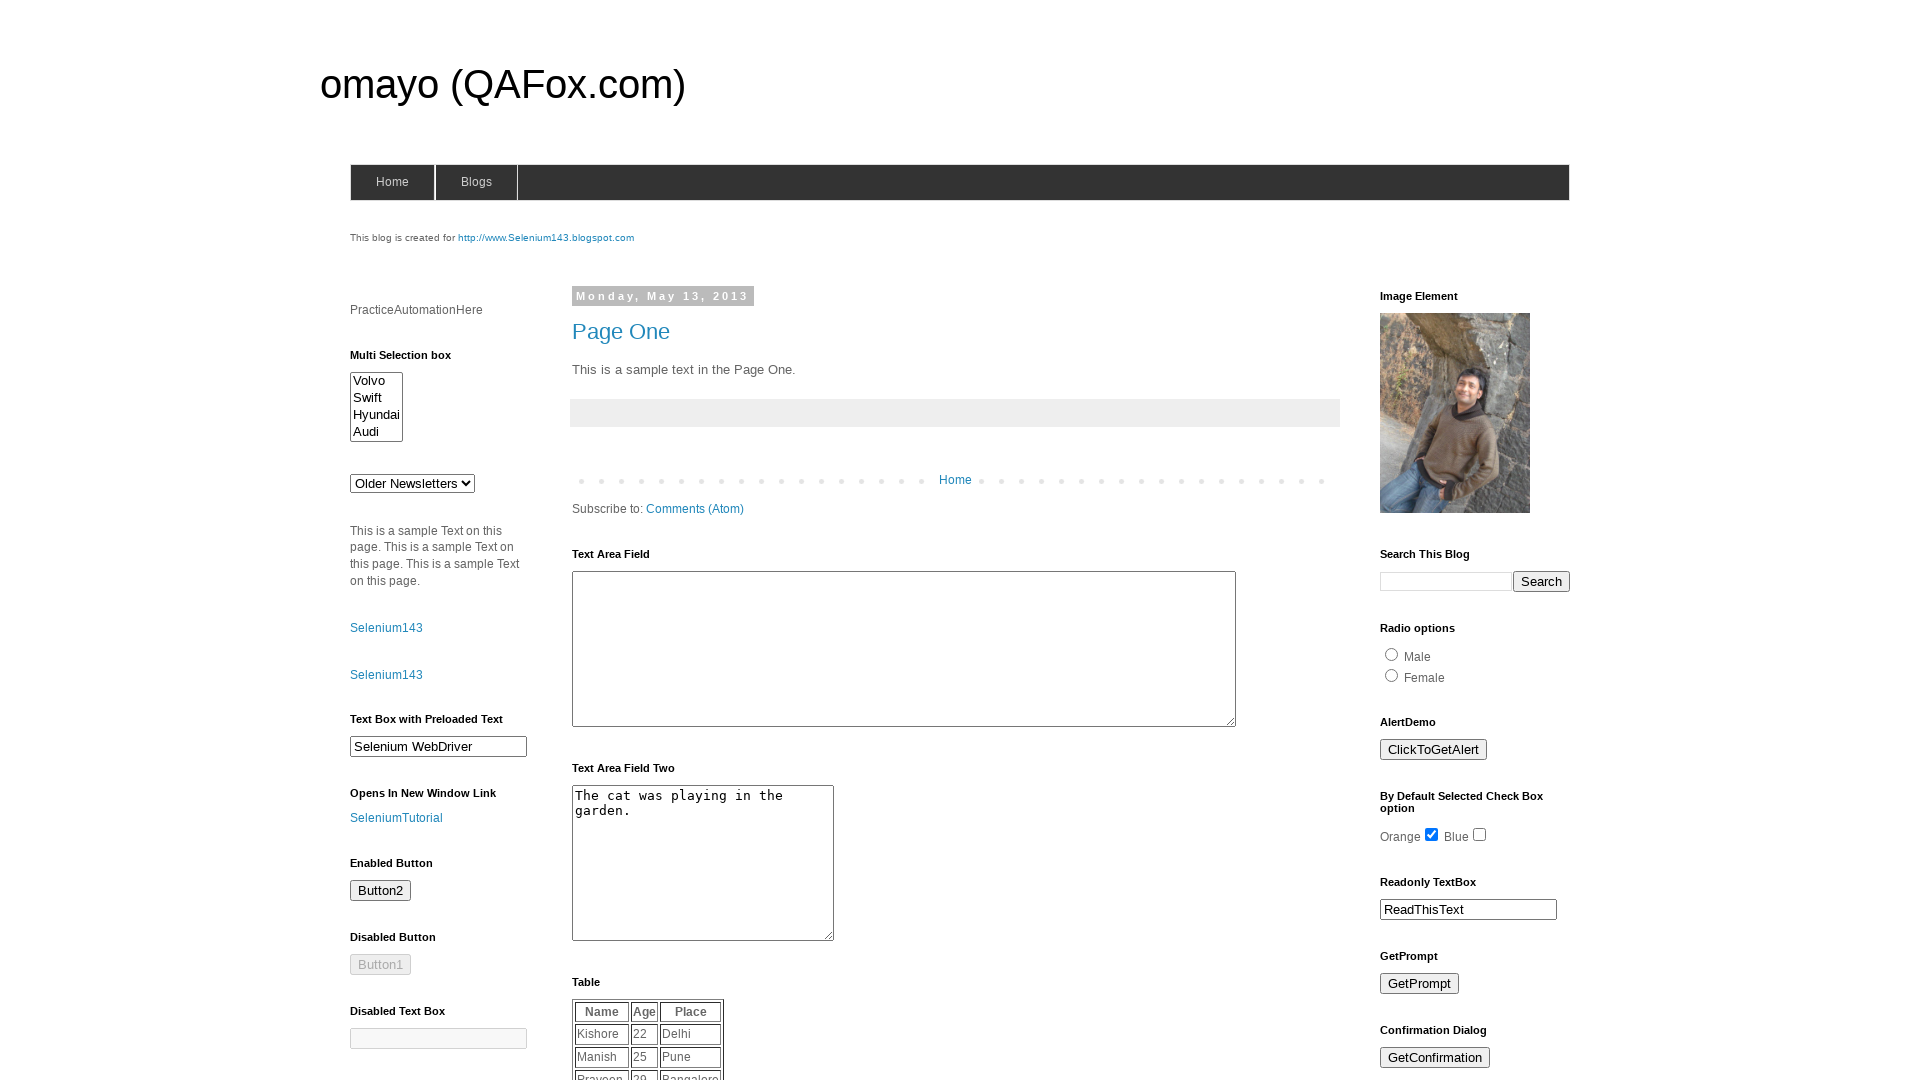

Blog page loaded successfully (DOM content ready)
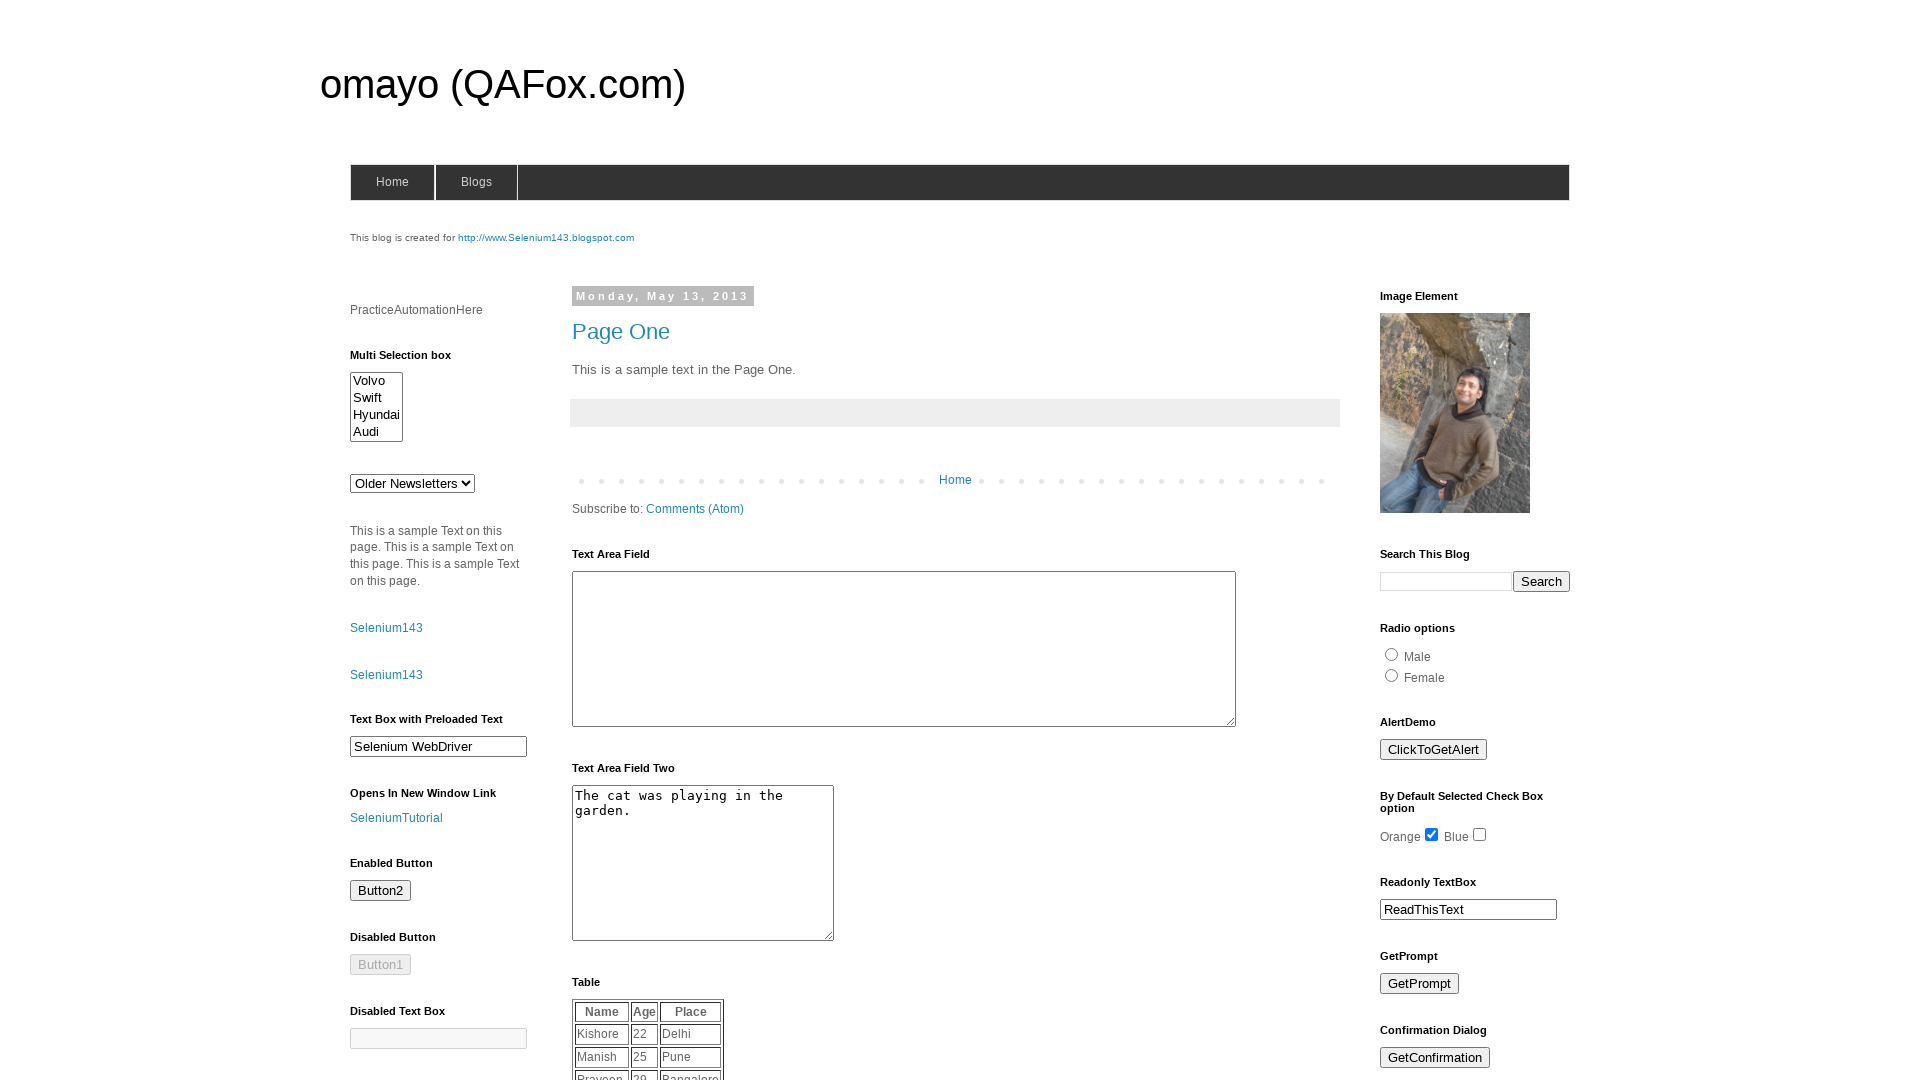

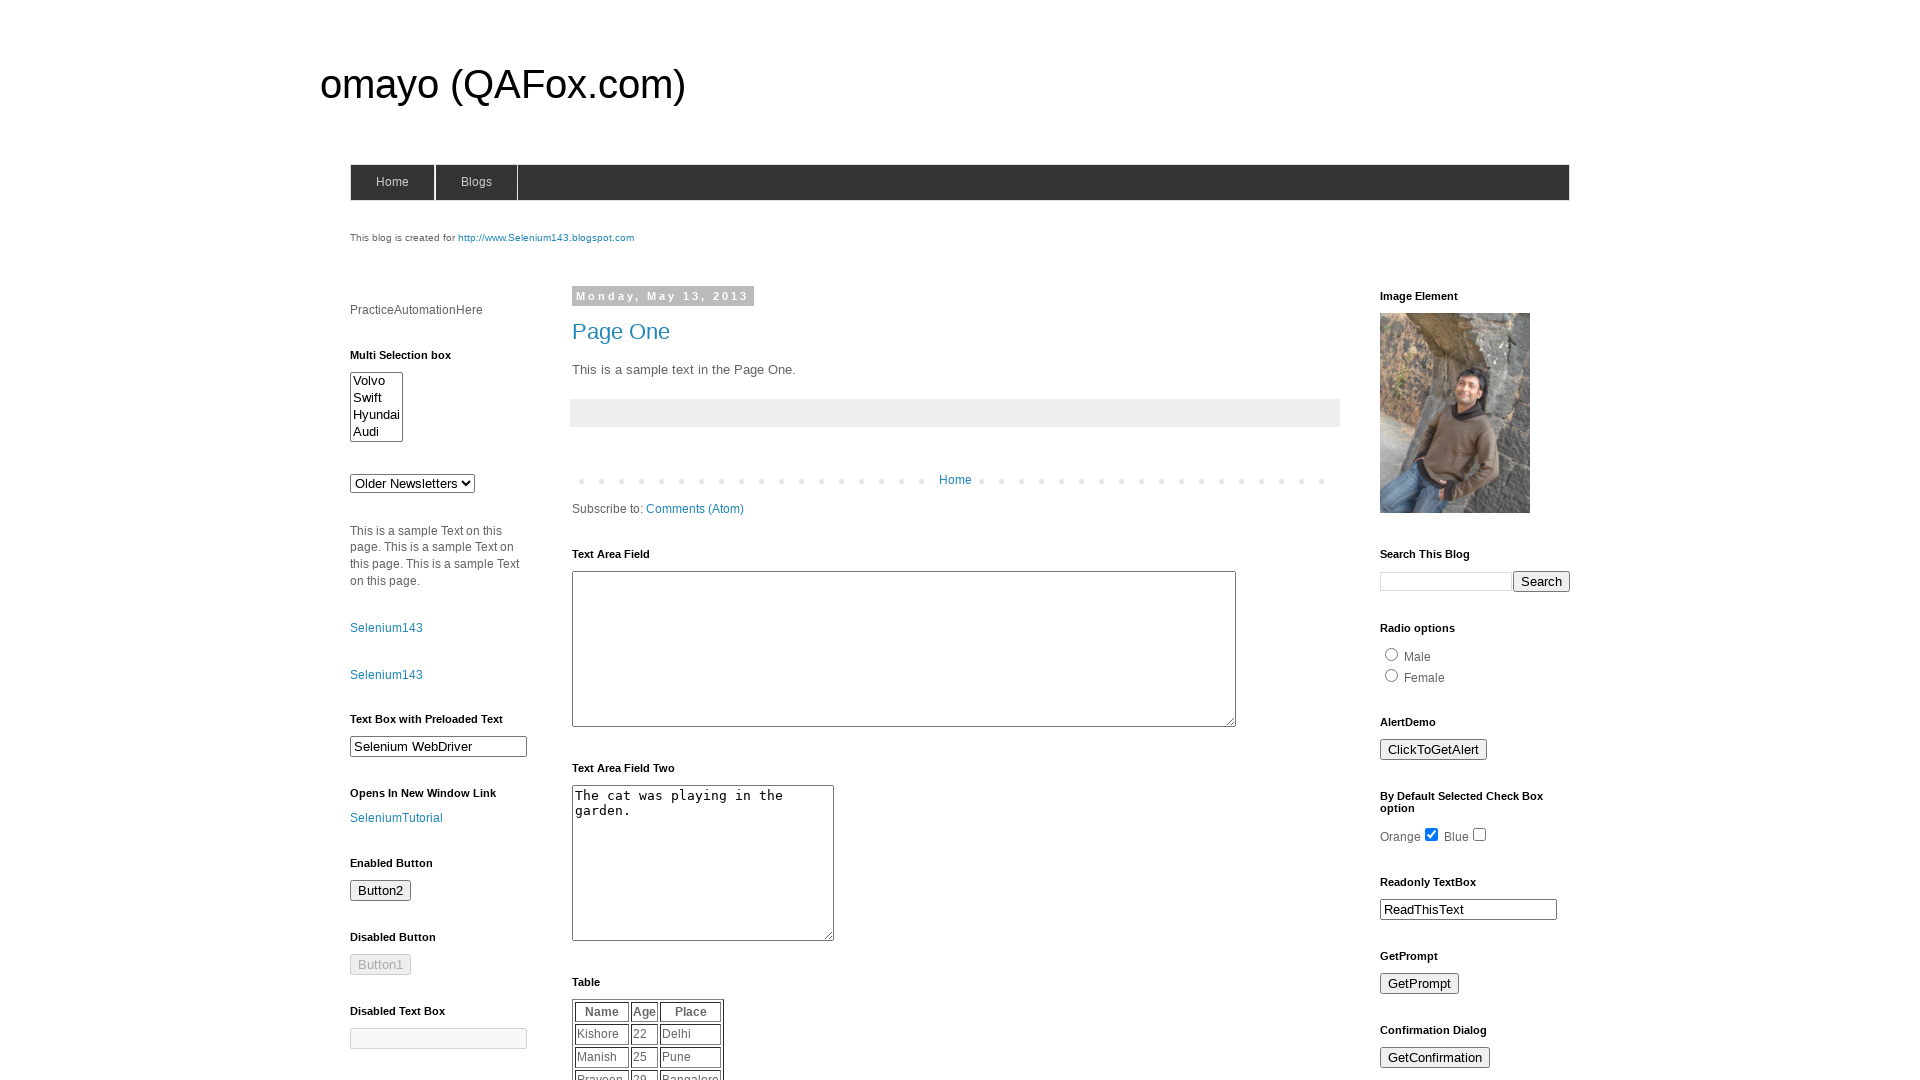